Performs a search on Ahmia search engine by entering a keyword and submitting the search form

Starting URL: https://ahmia.fi/

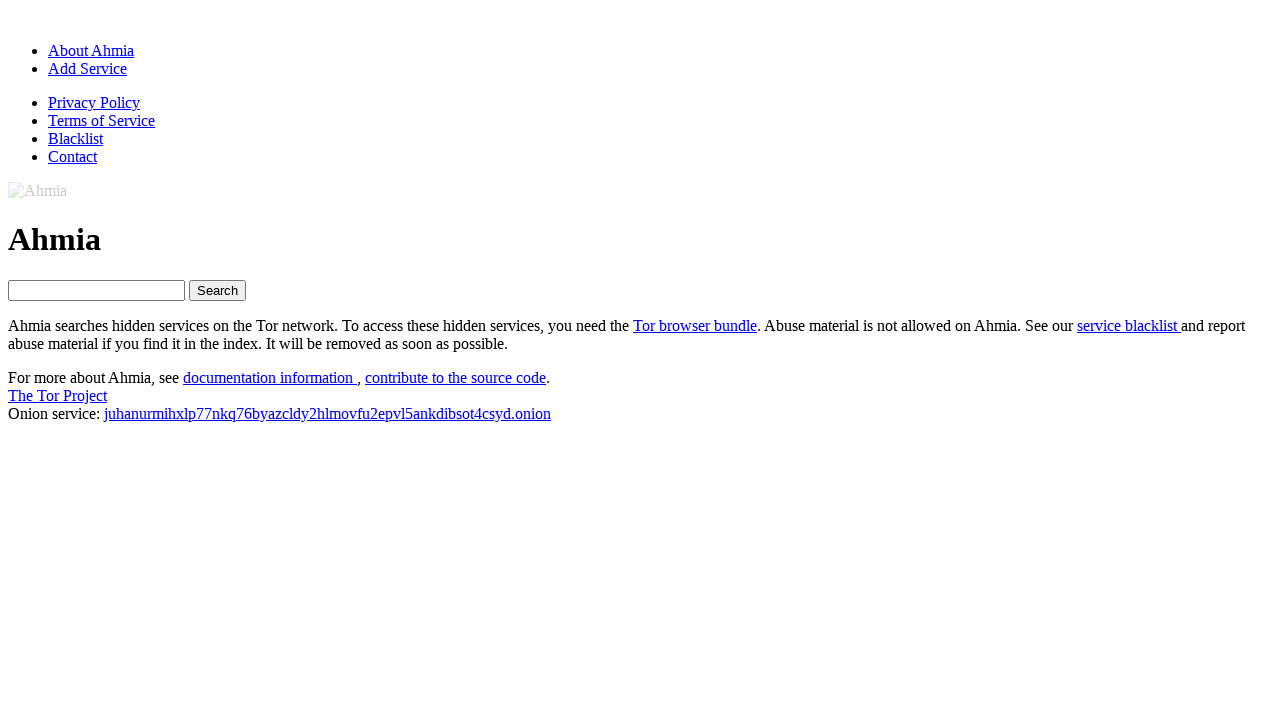

Filled search input field with 'technology' on input[name='q']
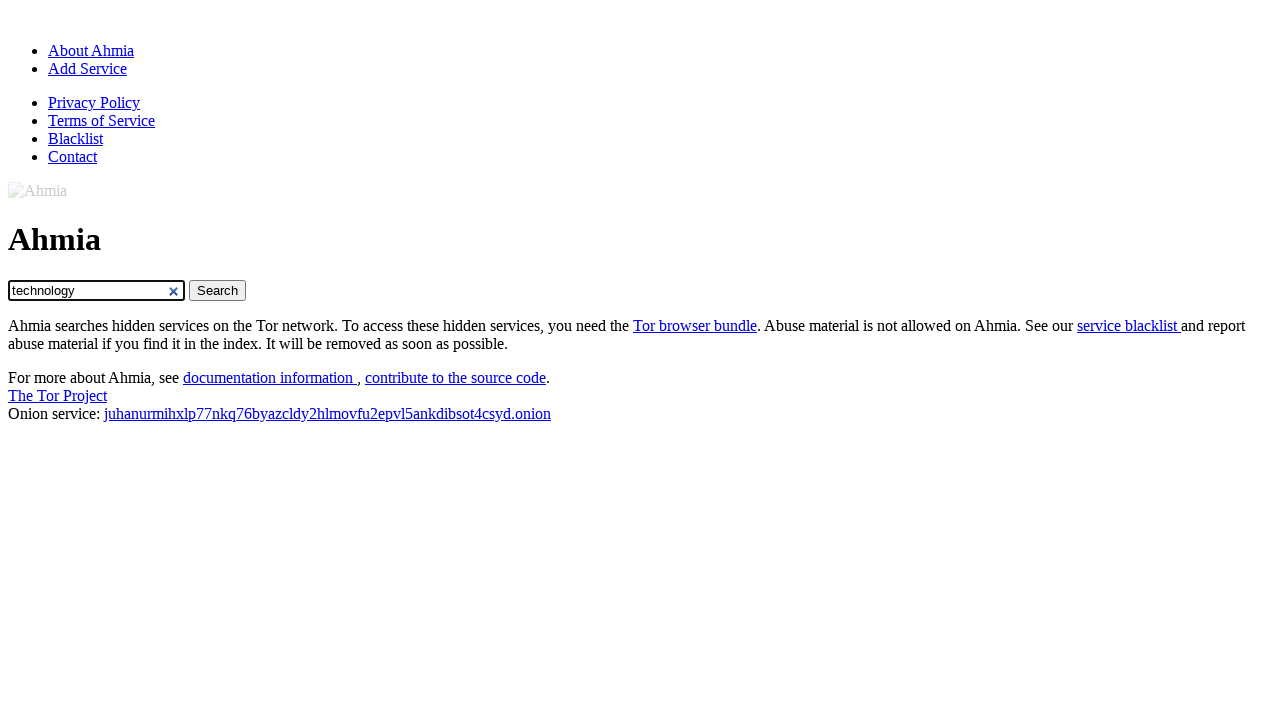

Submitted search form by pressing Enter on input[name='q']
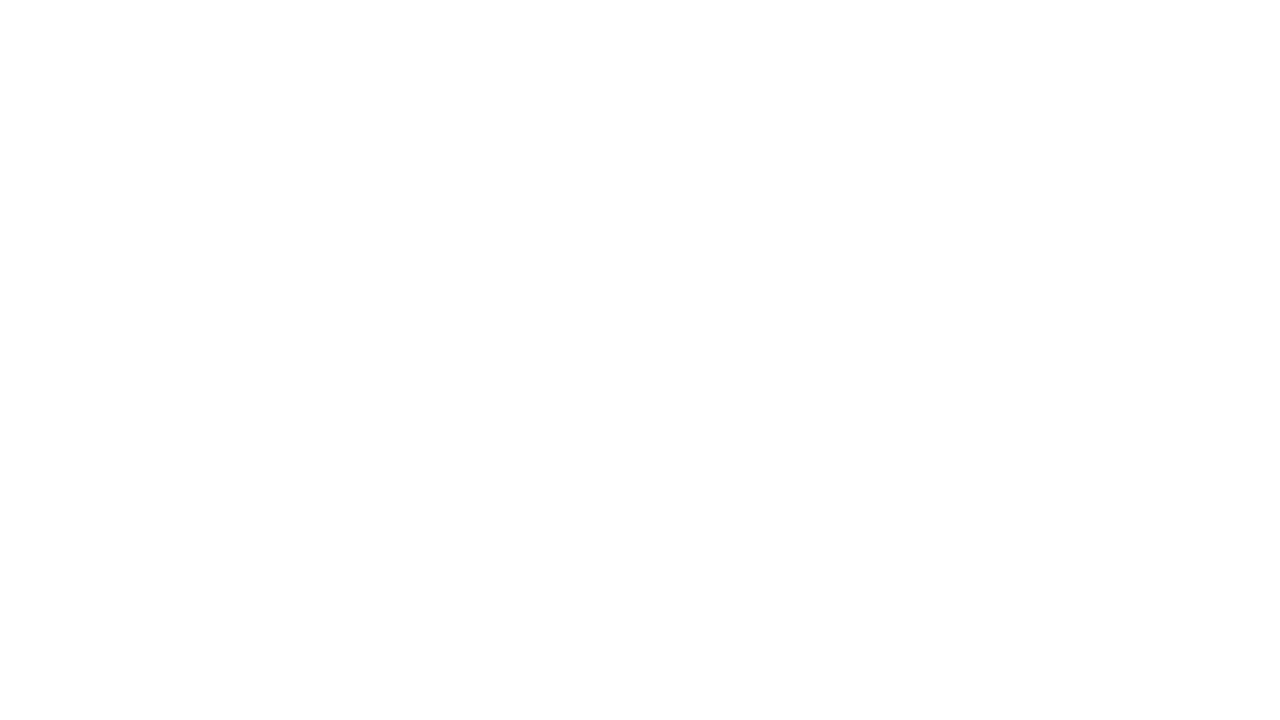

Search results loaded
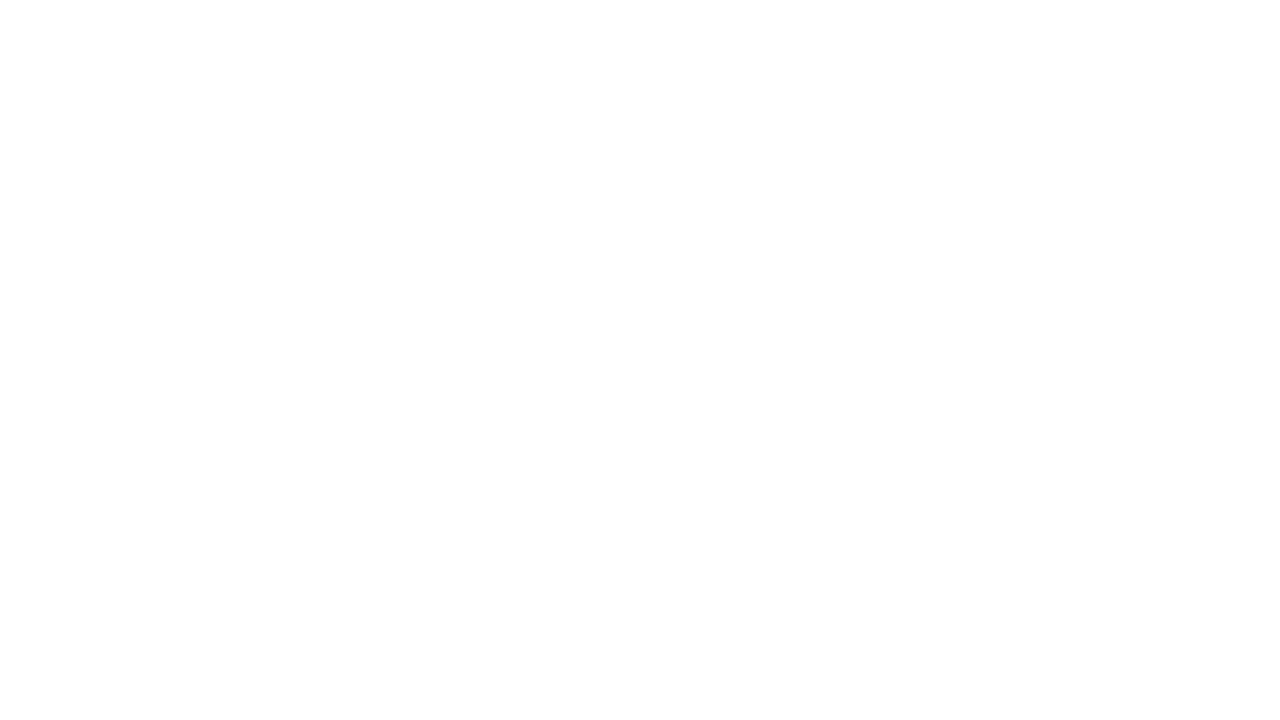

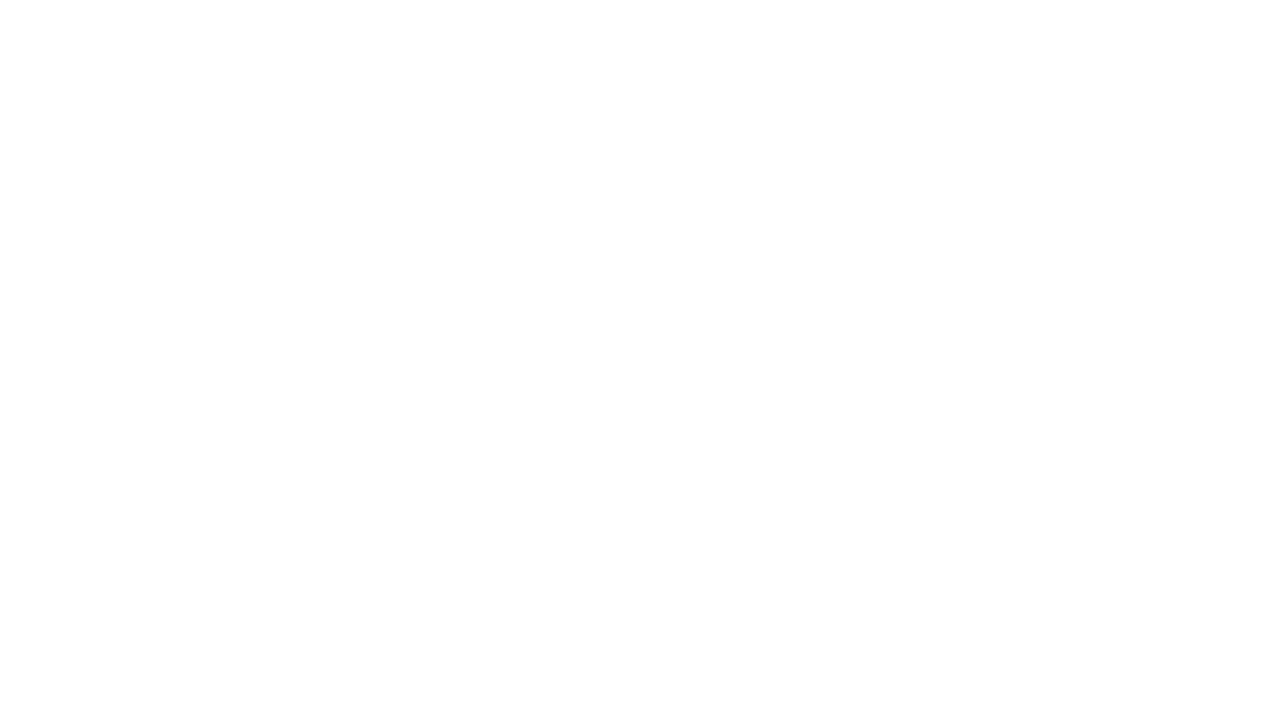